Navigates to the Timeline documentation page and verifies the h1 heading displays correctly

Starting URL: https://flowbite-svelte.com/docs/components/timeline

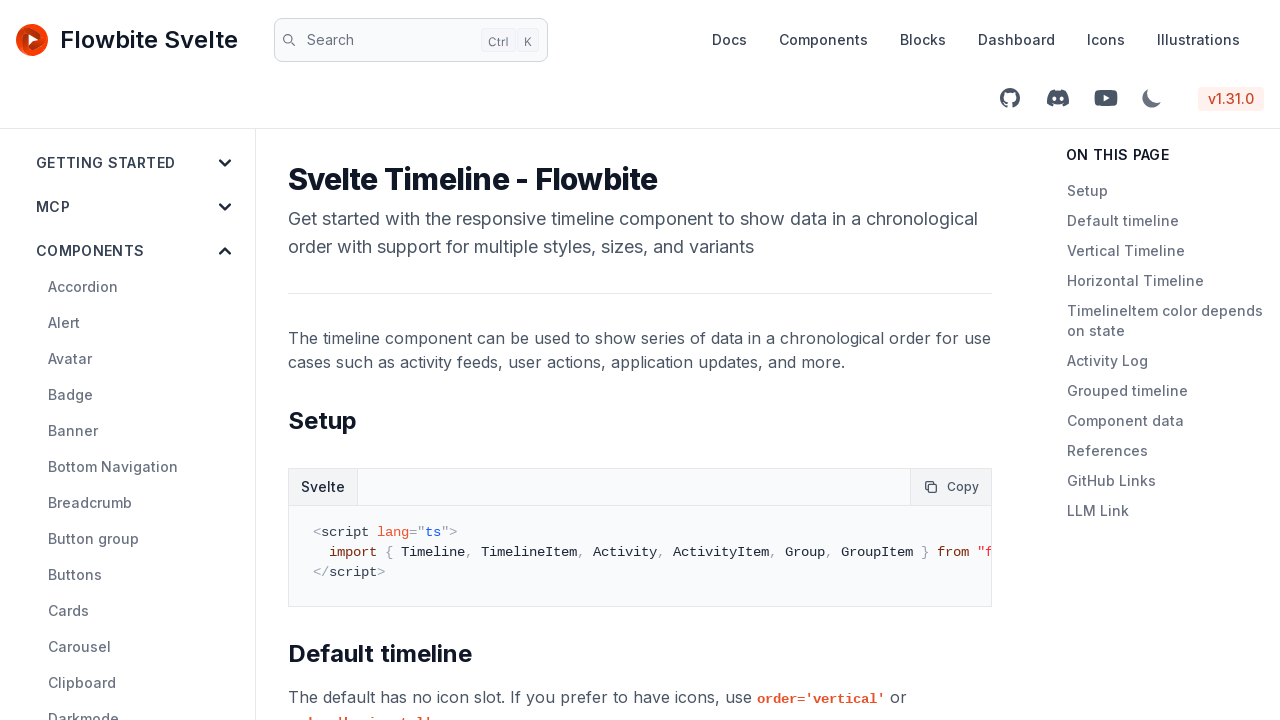

Navigated to Timeline documentation page
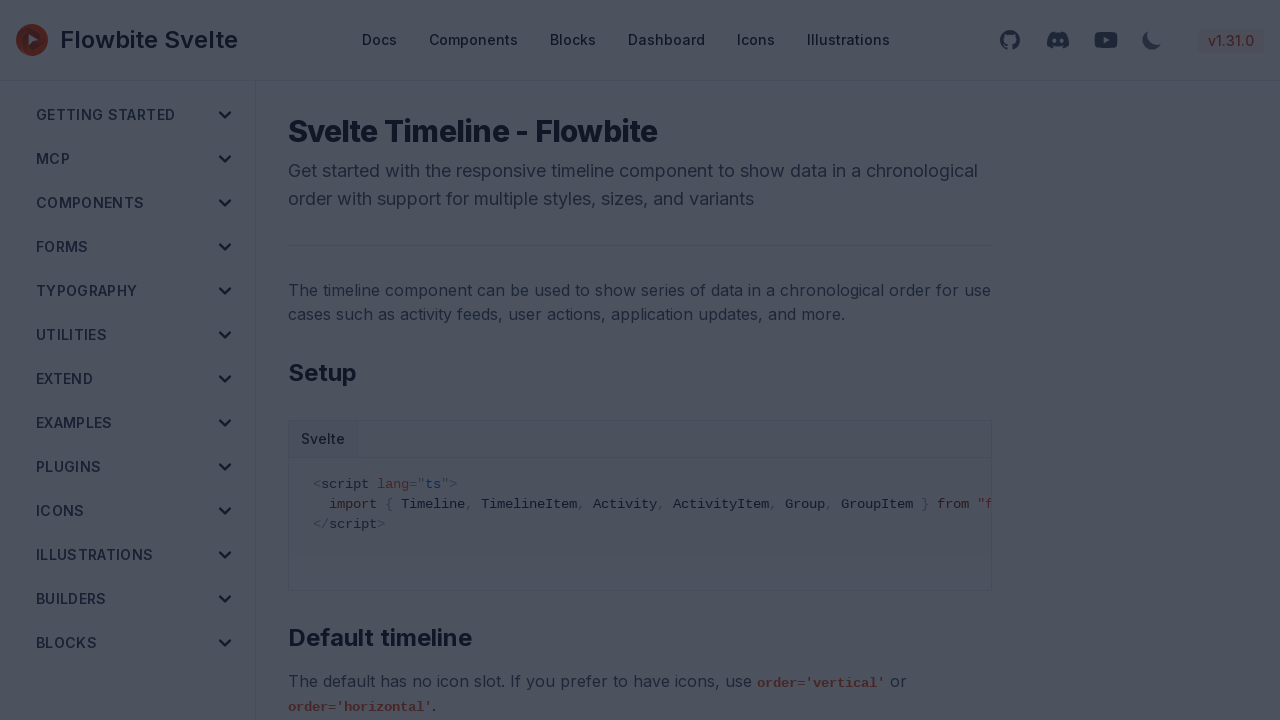

Waited for h1 heading to be present on the page
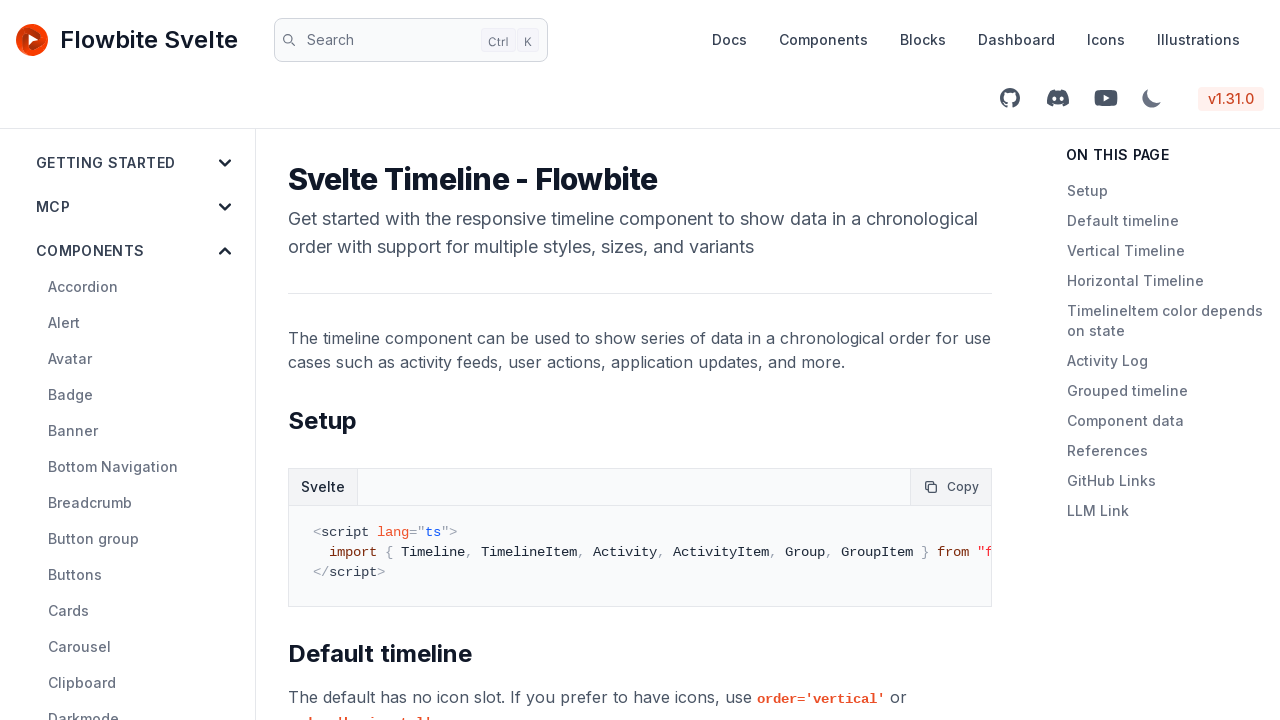

Retrieved h1 heading text: 'Svelte Timeline - Flowbite'
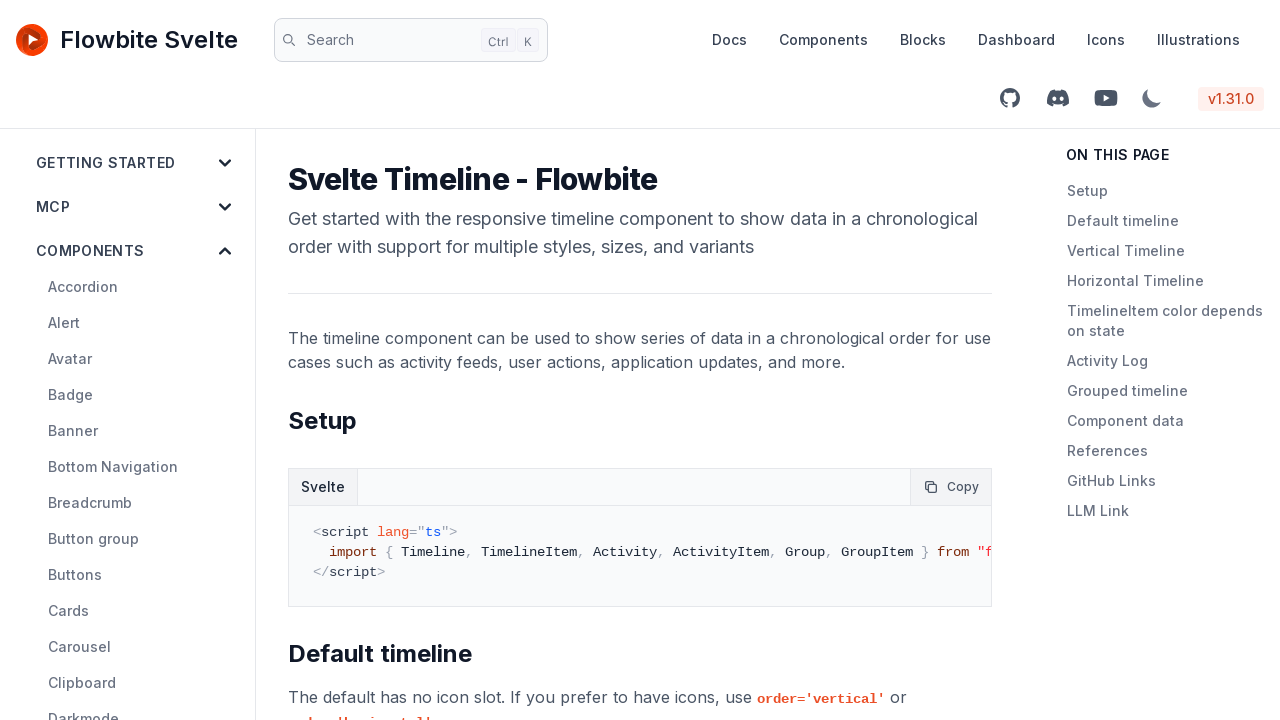

Verified h1 heading displays correctly
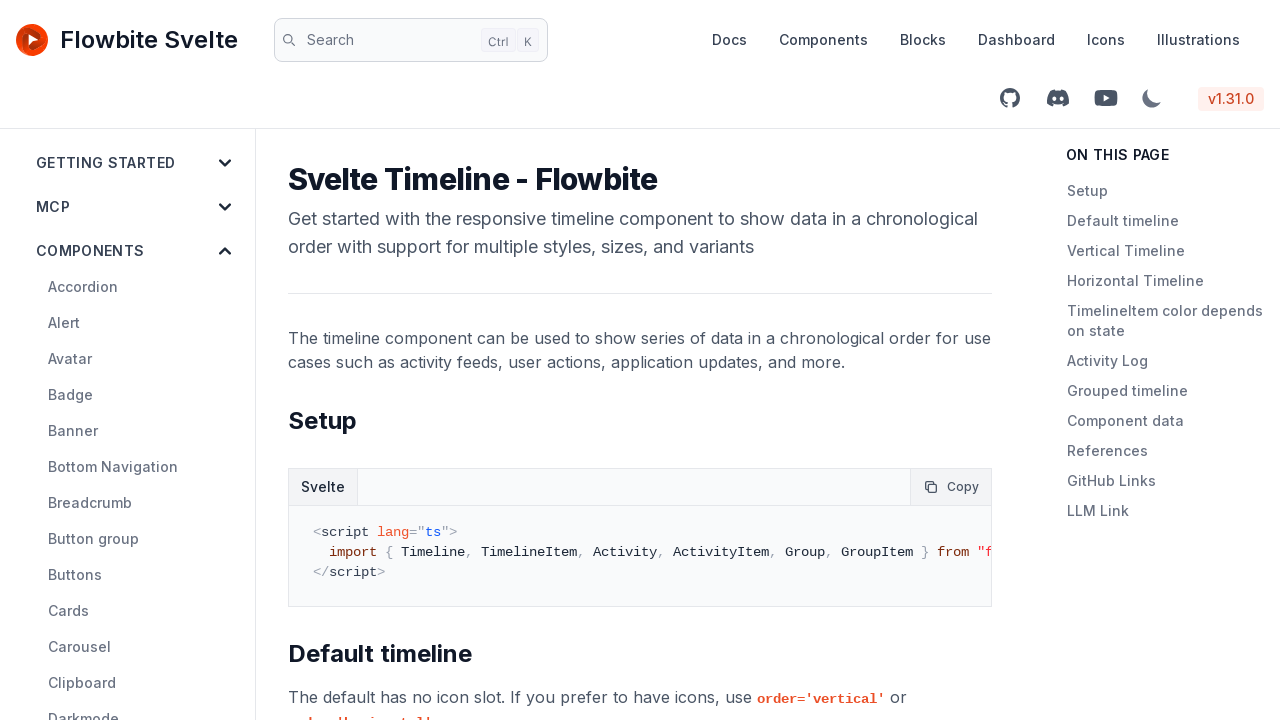

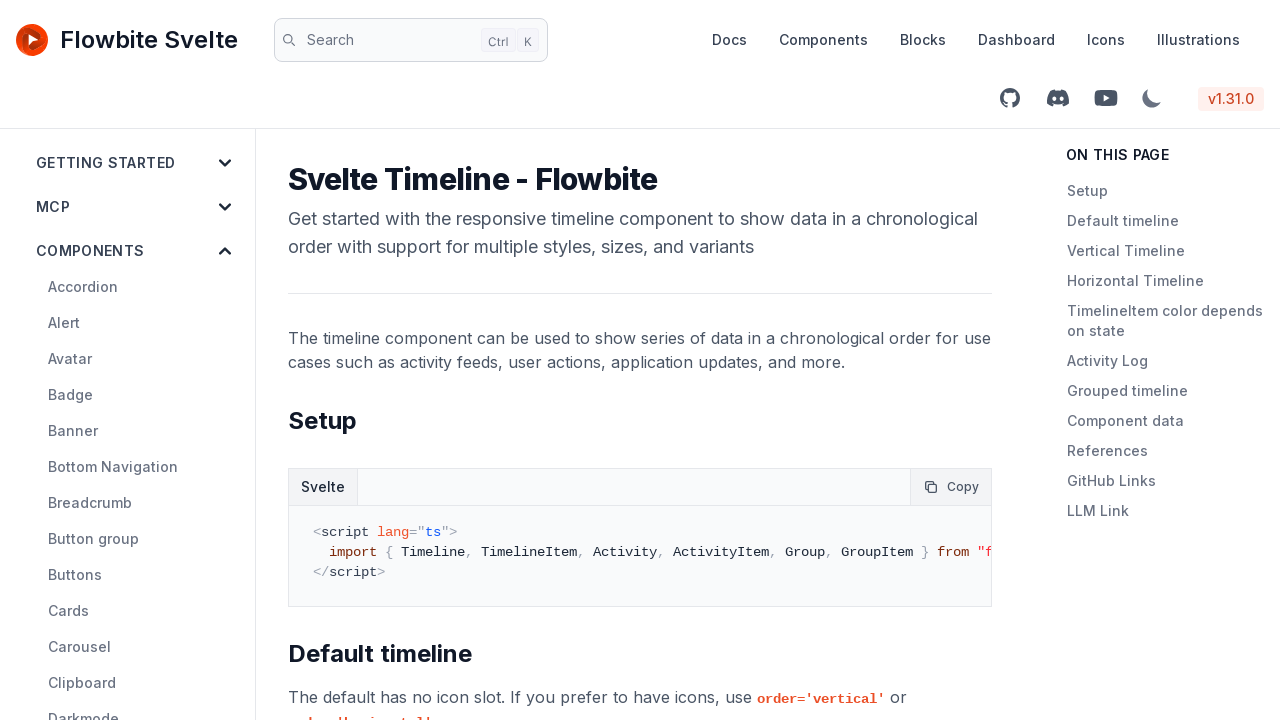